Tests the jQuery UI selectable widget by using keyboard modifiers to select multiple non-consecutive items from a list

Starting URL: https://jqueryui.com/selectable/

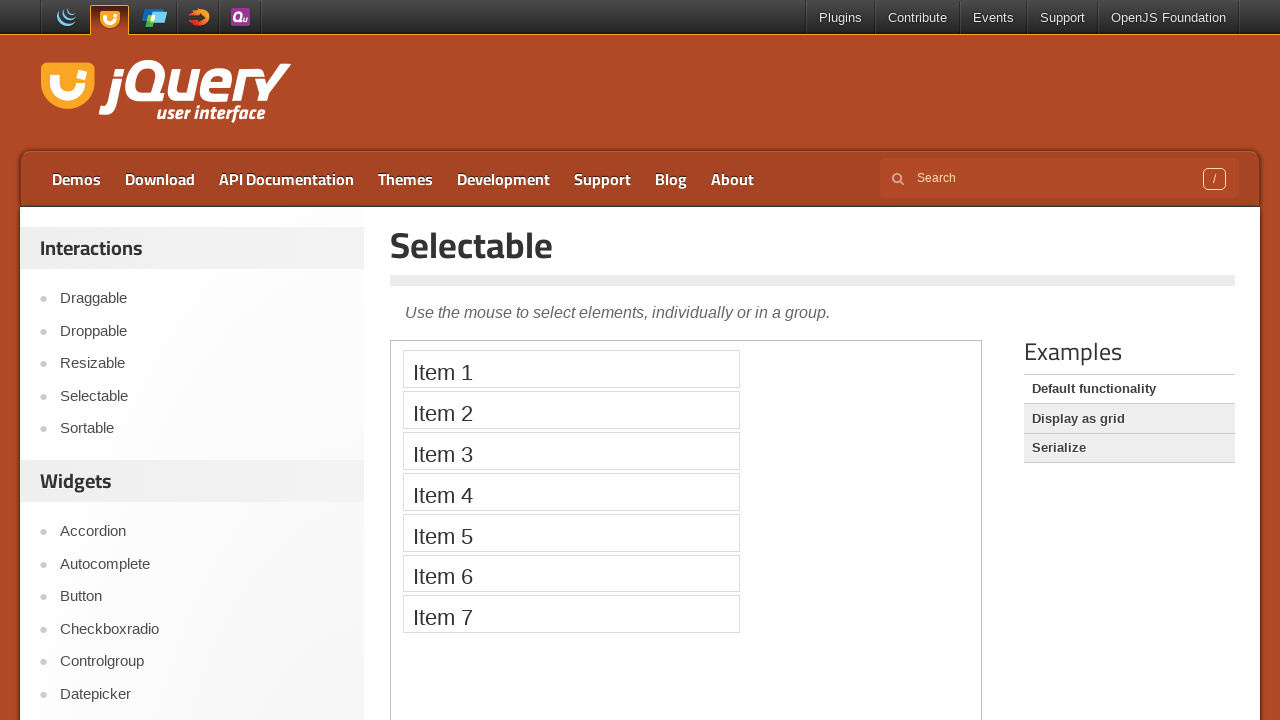

Located the demo iframe for jQuery UI selectable widget
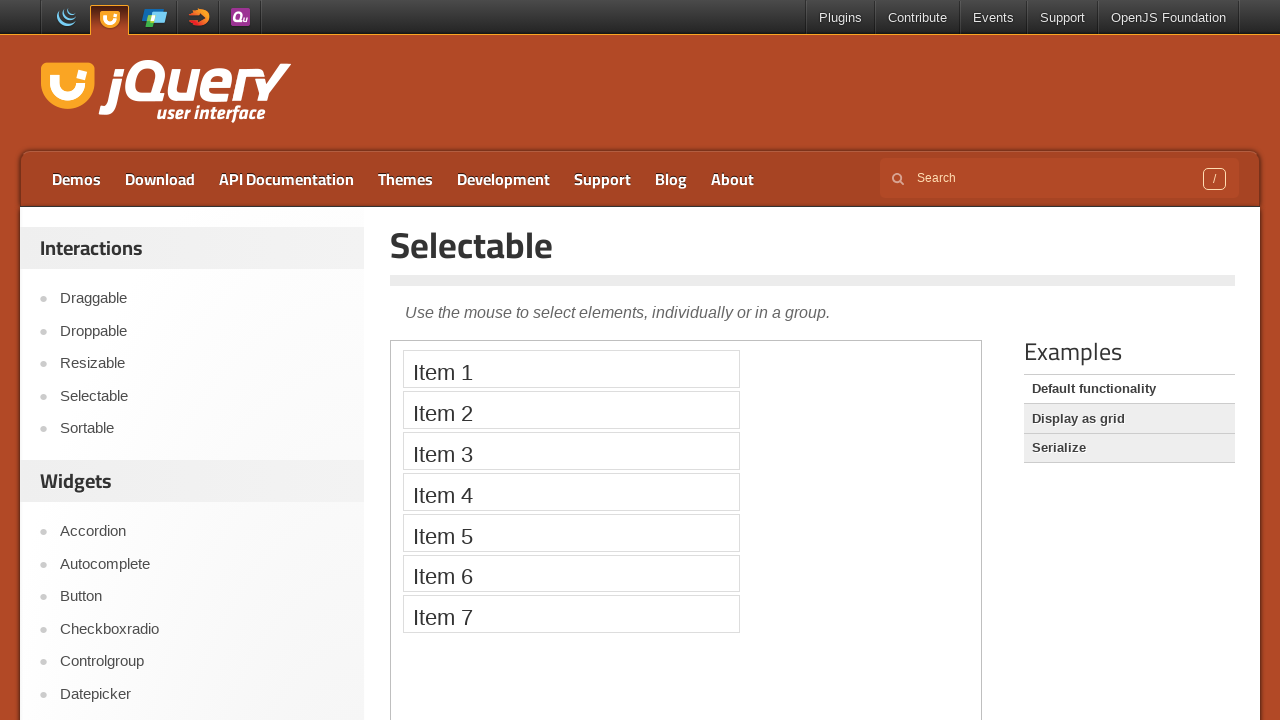

Clicked item 5 with Ctrl modifier to select it at (571, 532) on iframe.demo-frame >> internal:control=enter-frame >> (//ol[@id='selectable']/li)
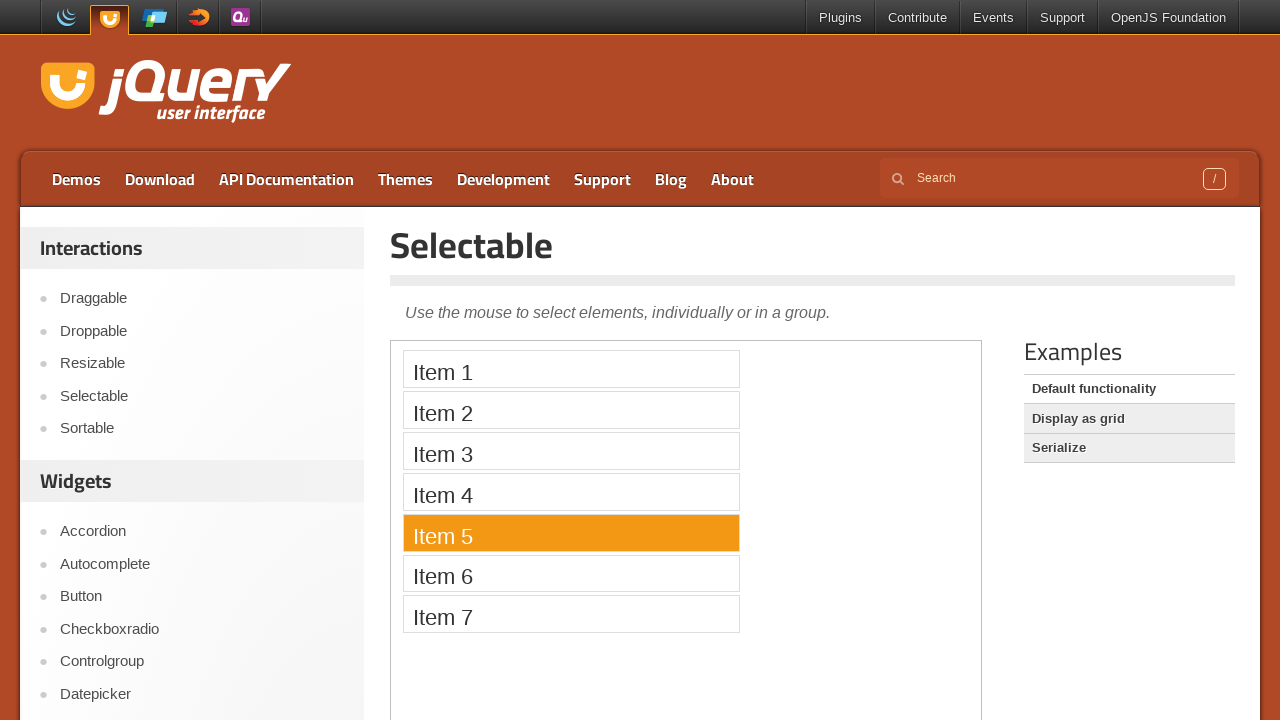

Clicked item 7 with Ctrl modifier to add it to selection at (571, 614) on iframe.demo-frame >> internal:control=enter-frame >> (//ol[@id='selectable']/li)
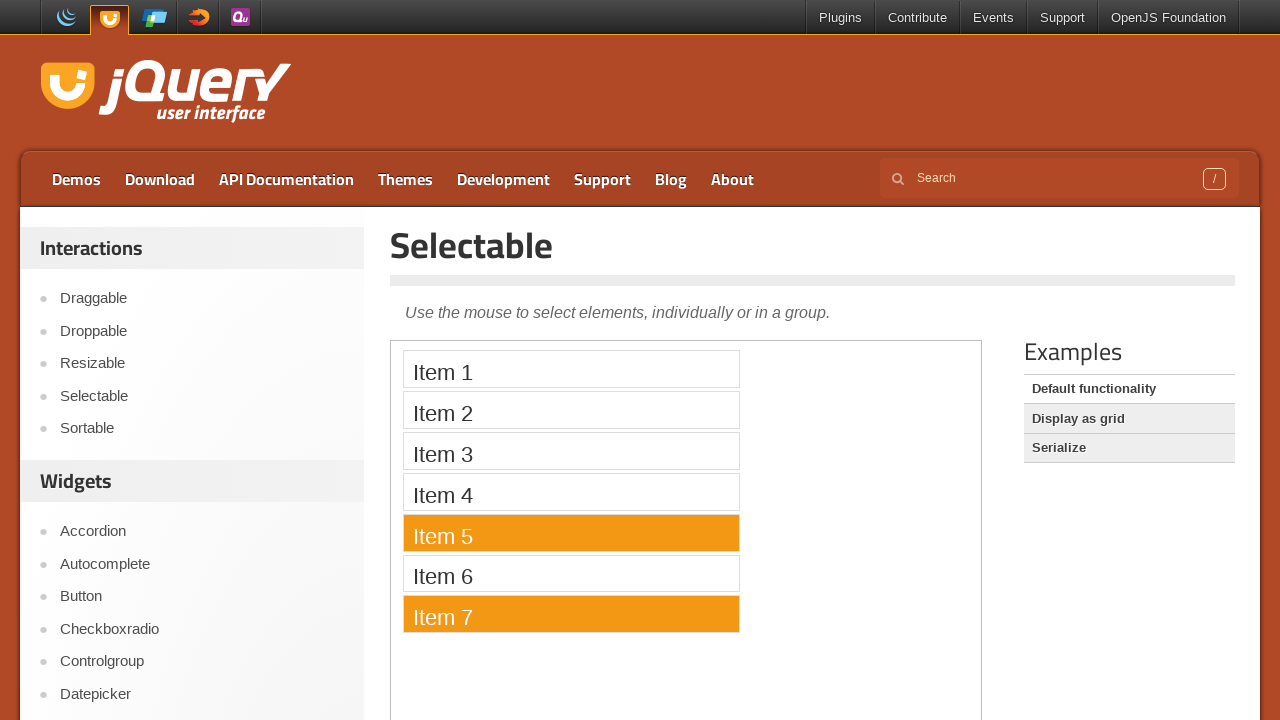

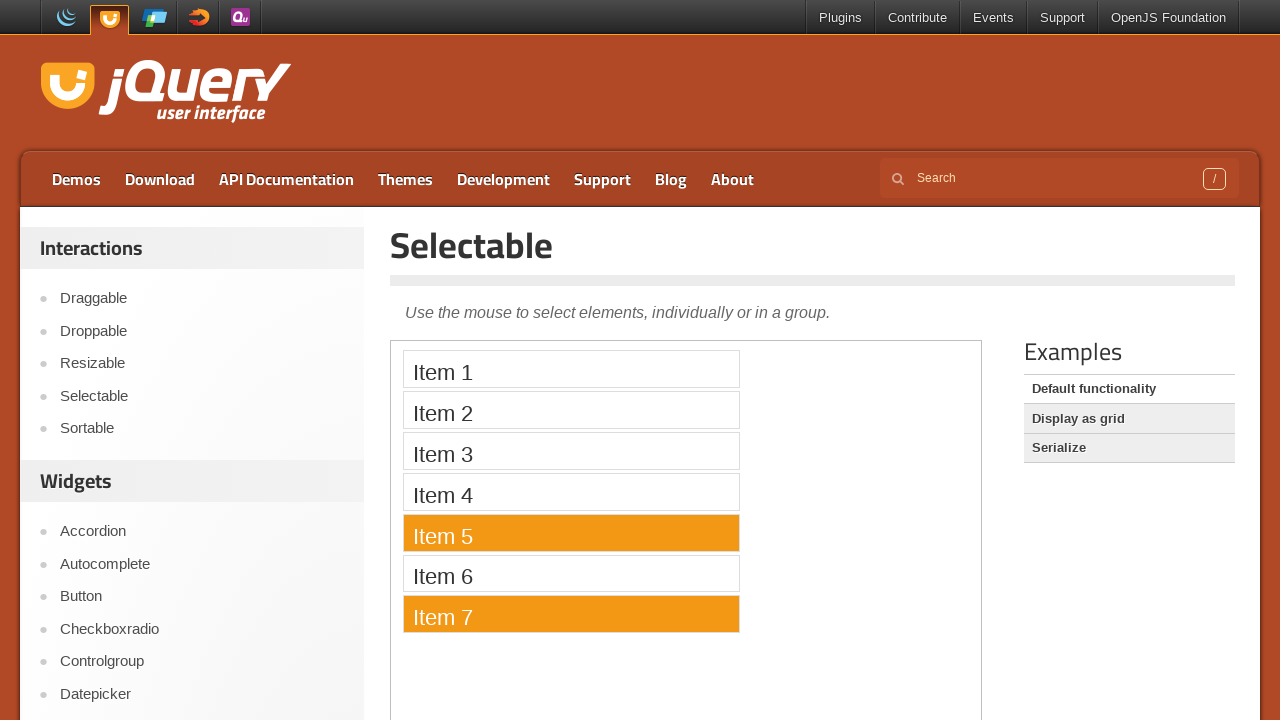